Navigates to OrangeHRM demo site homepage and verifies the page title

Starting URL: https://opensource-demo.orangehrmlive.com/

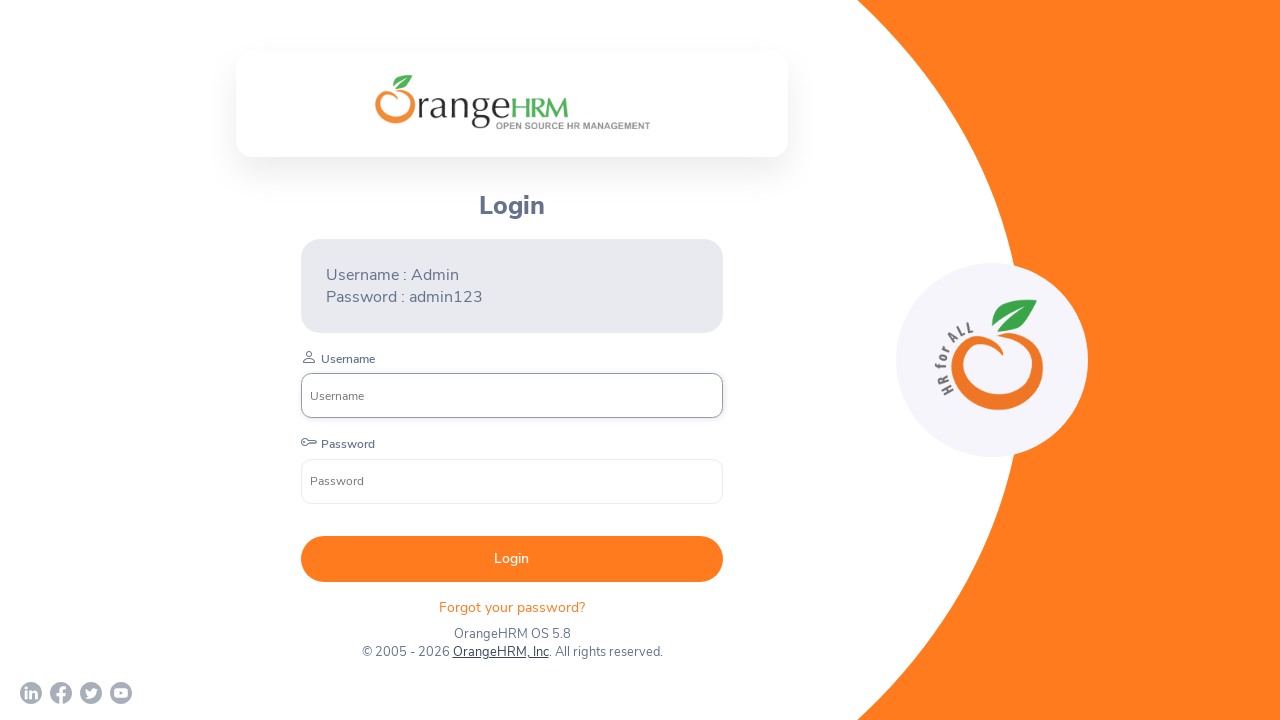

Navigated to OrangeHRM demo site homepage
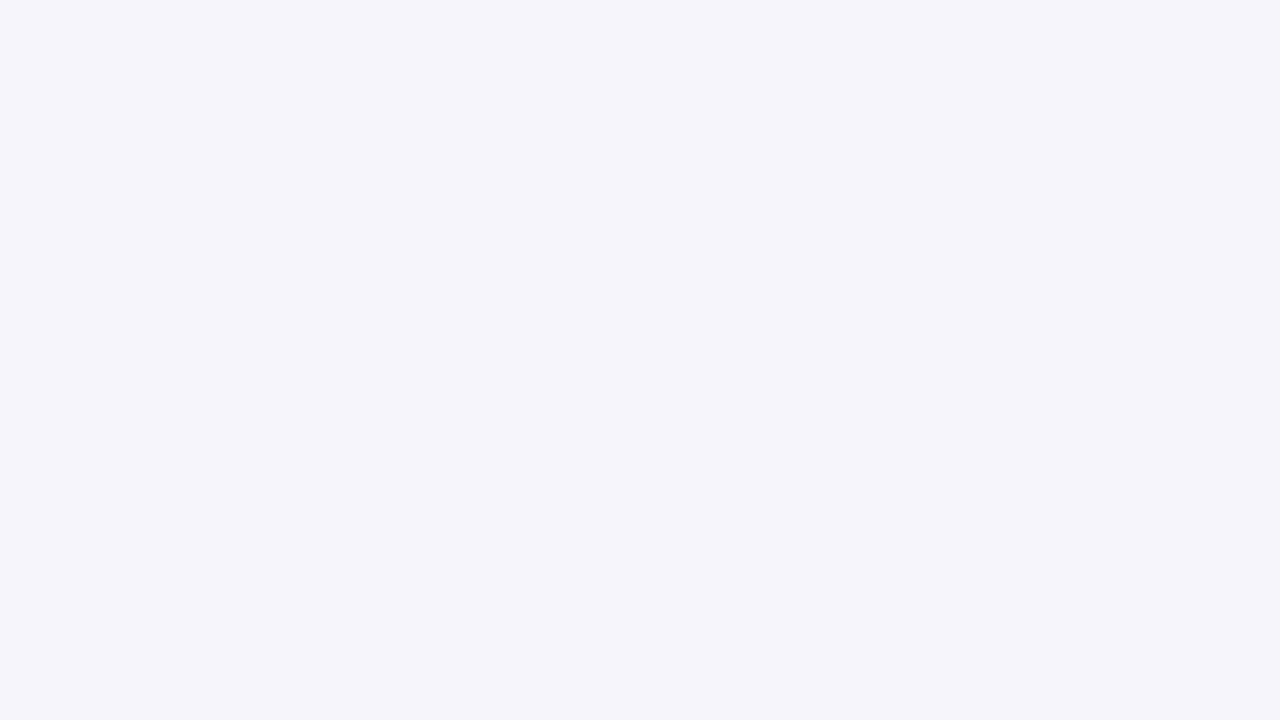

Verified page title is 'OrangeHRM'
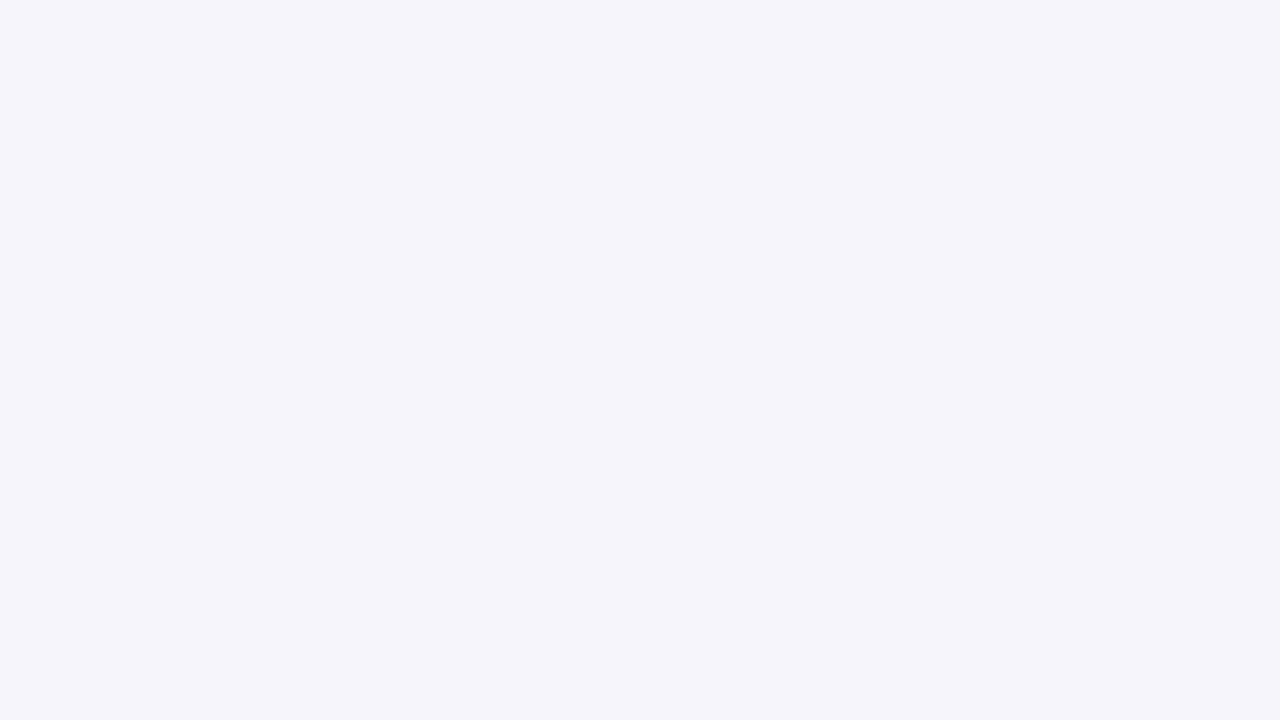

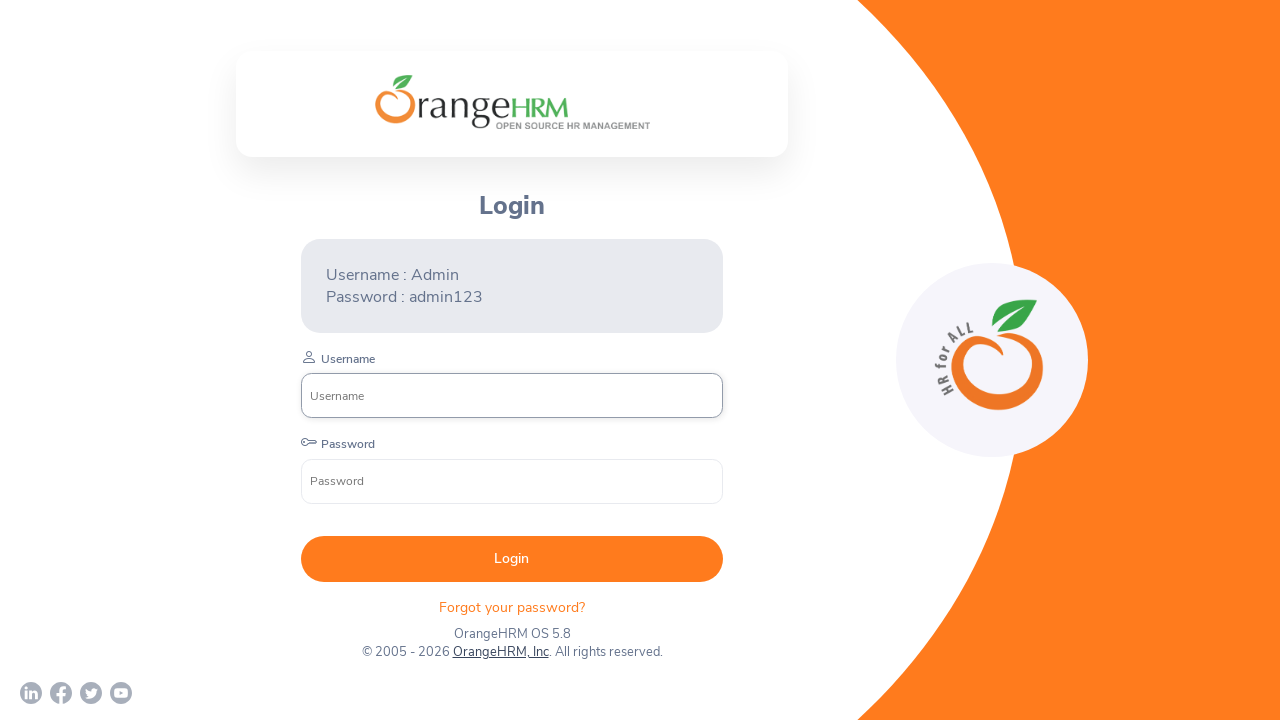